Tests dropdown handling functionality including single and multi-select operations, selecting options by various methods, and deselecting options

Starting URL: https://www.lambdatest.com/selenium-playground/select-dropdown-demo

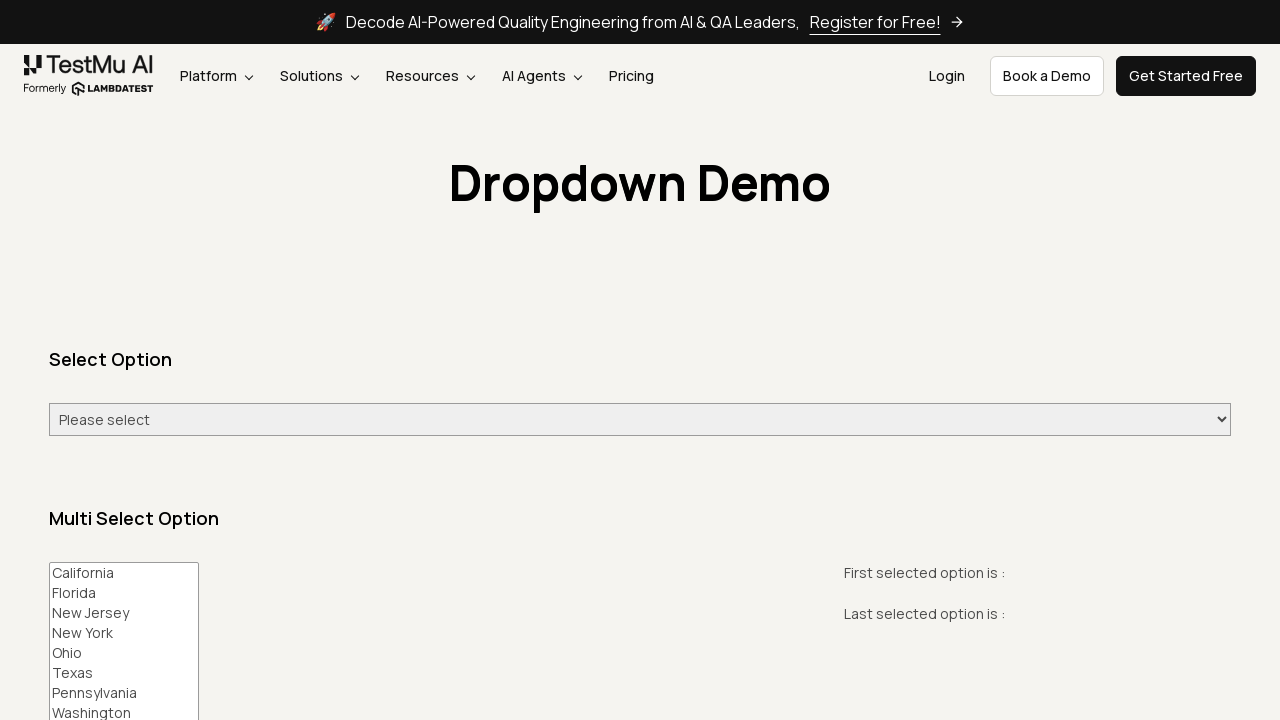

Located week dropdown (single select) element
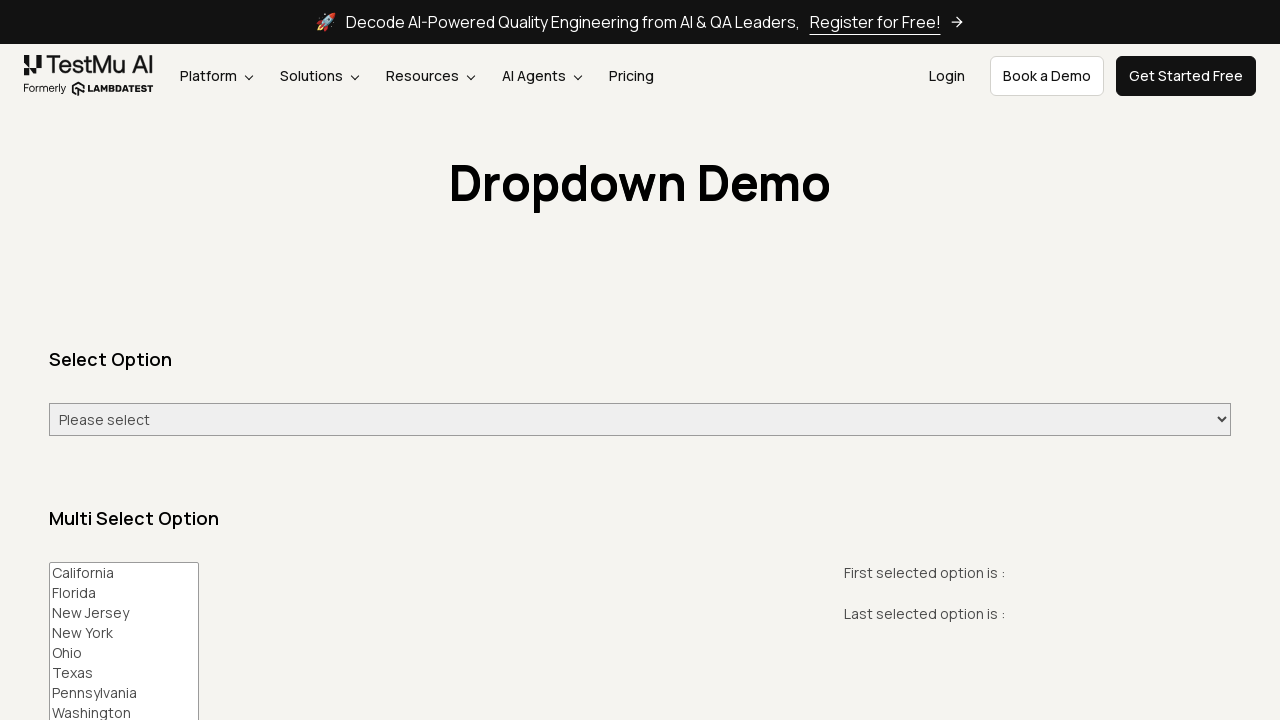

Located state dropdown (multi-select) element
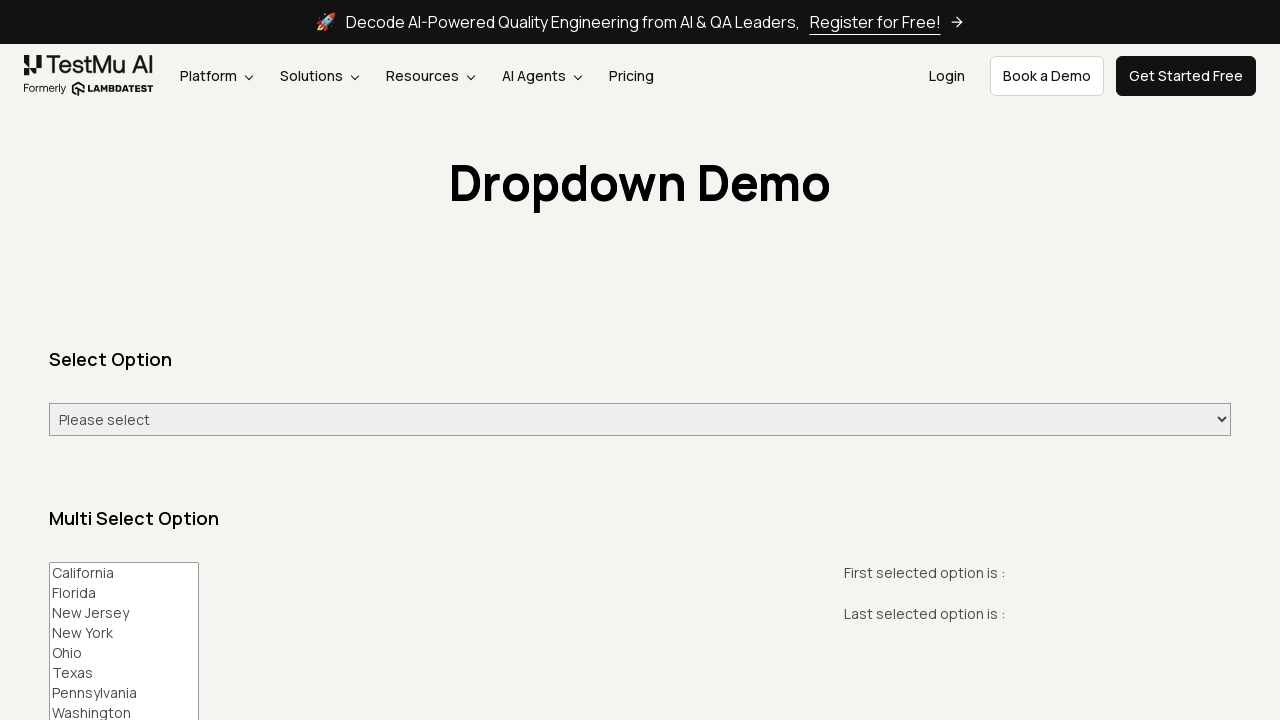

Selected 3rd option in state dropdown by index on #multi-select
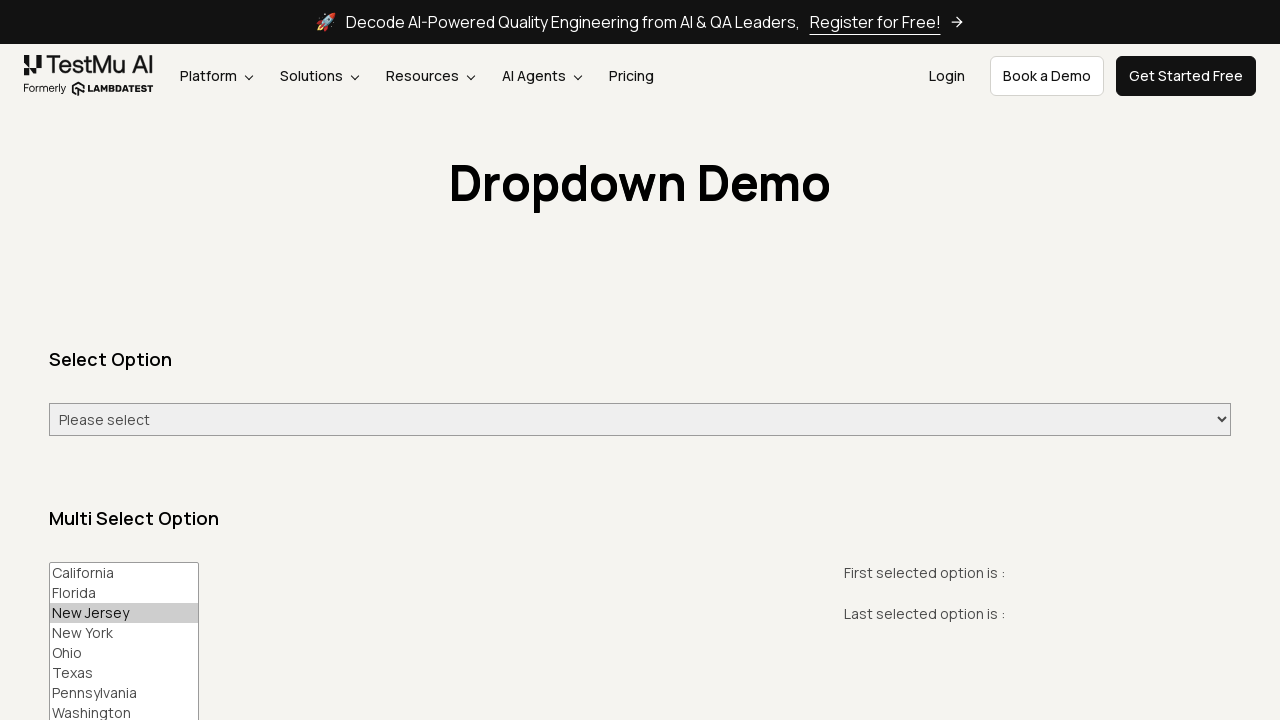

Selected 'Texas' in state dropdown by value on #multi-select
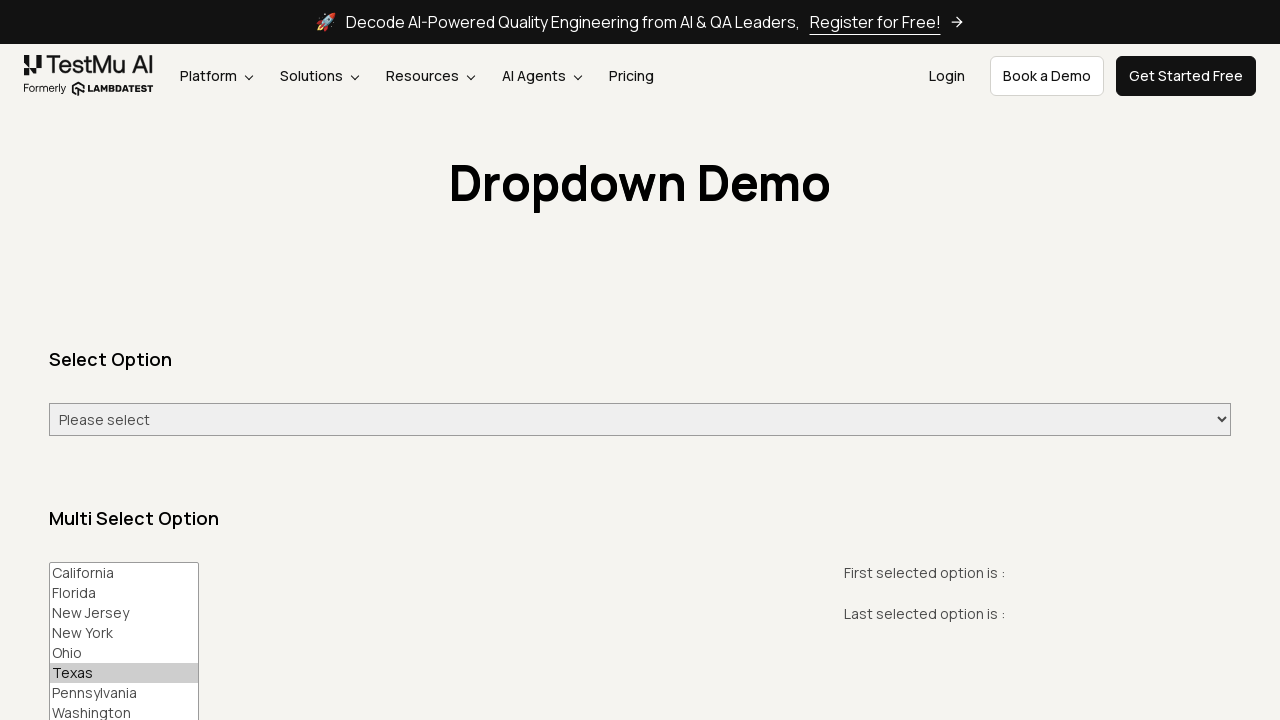

Selected 'Washington' in state dropdown by visible text on #multi-select
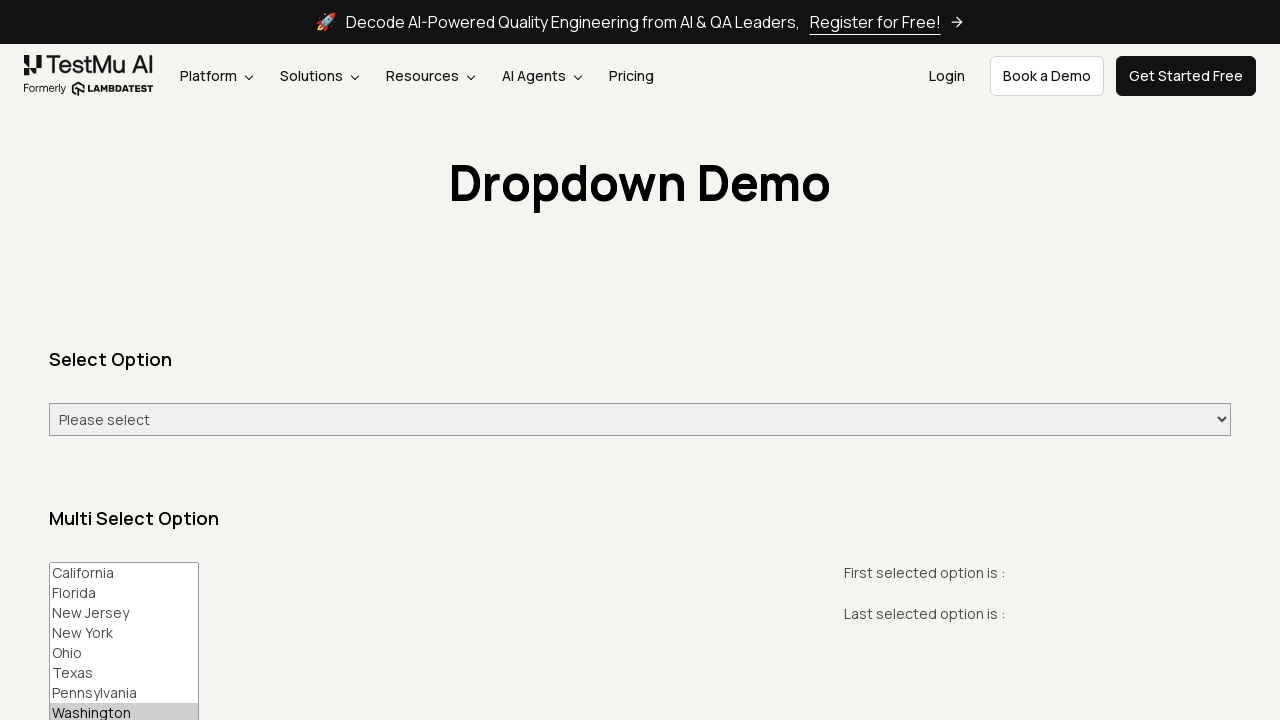

Selected 'Florida' in state dropdown by visible text on #multi-select
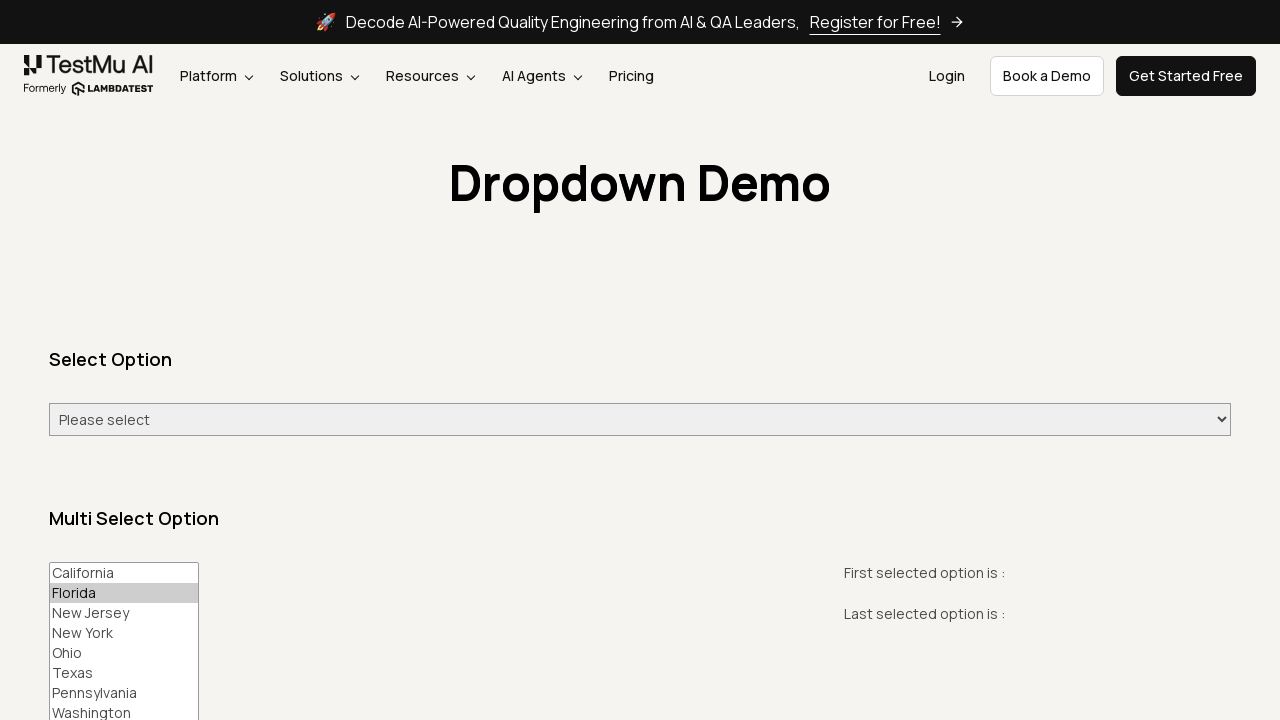

Retrieved all selected options from state dropdown
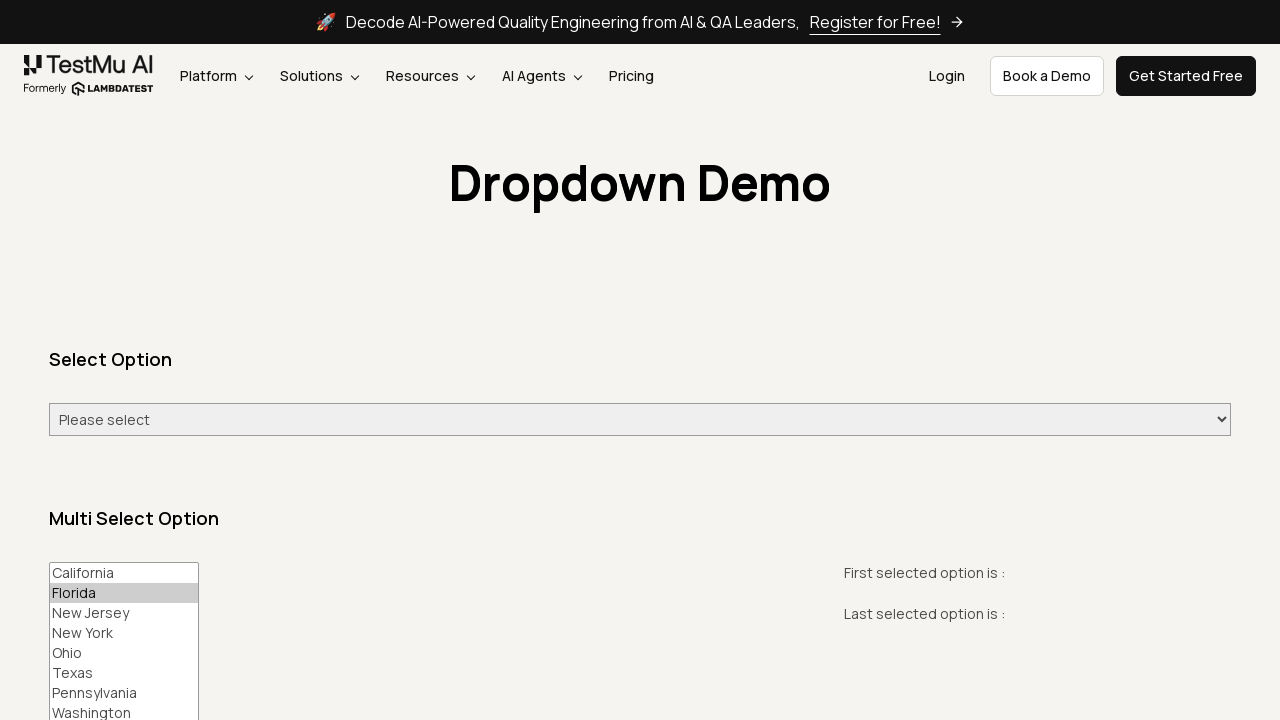

Printed selected option text: Florida
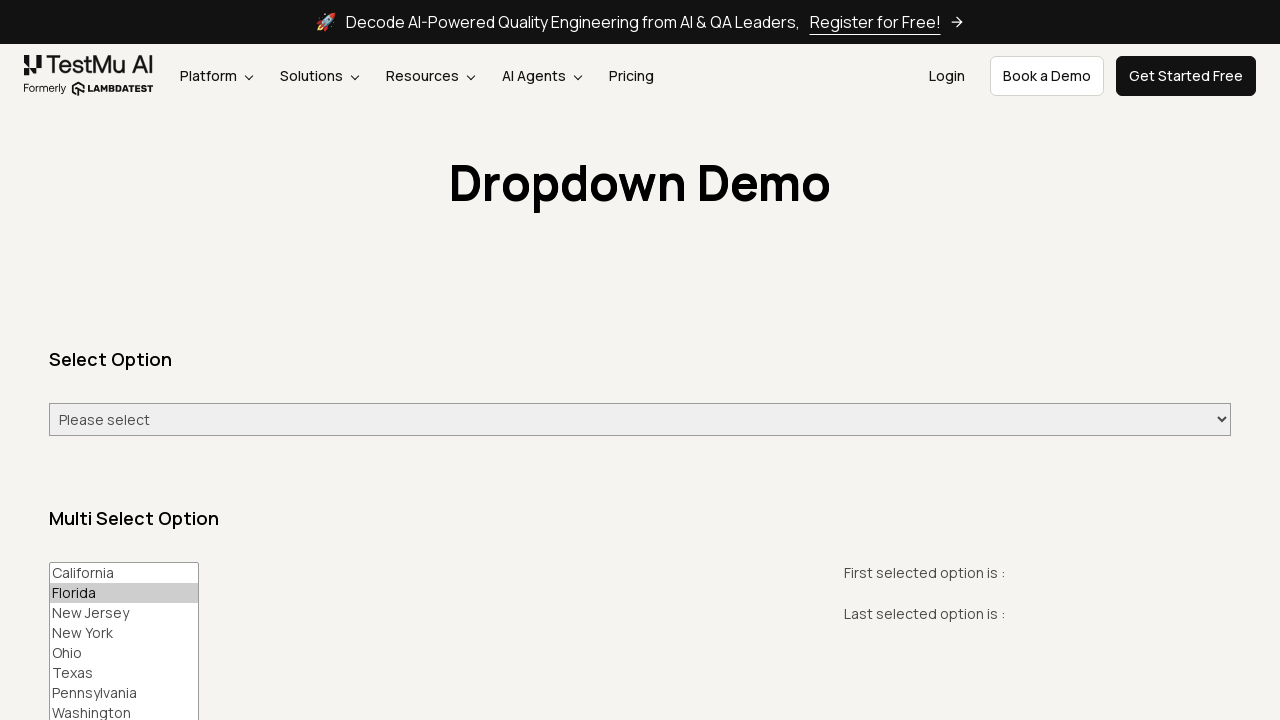

Located first selected option in state dropdown
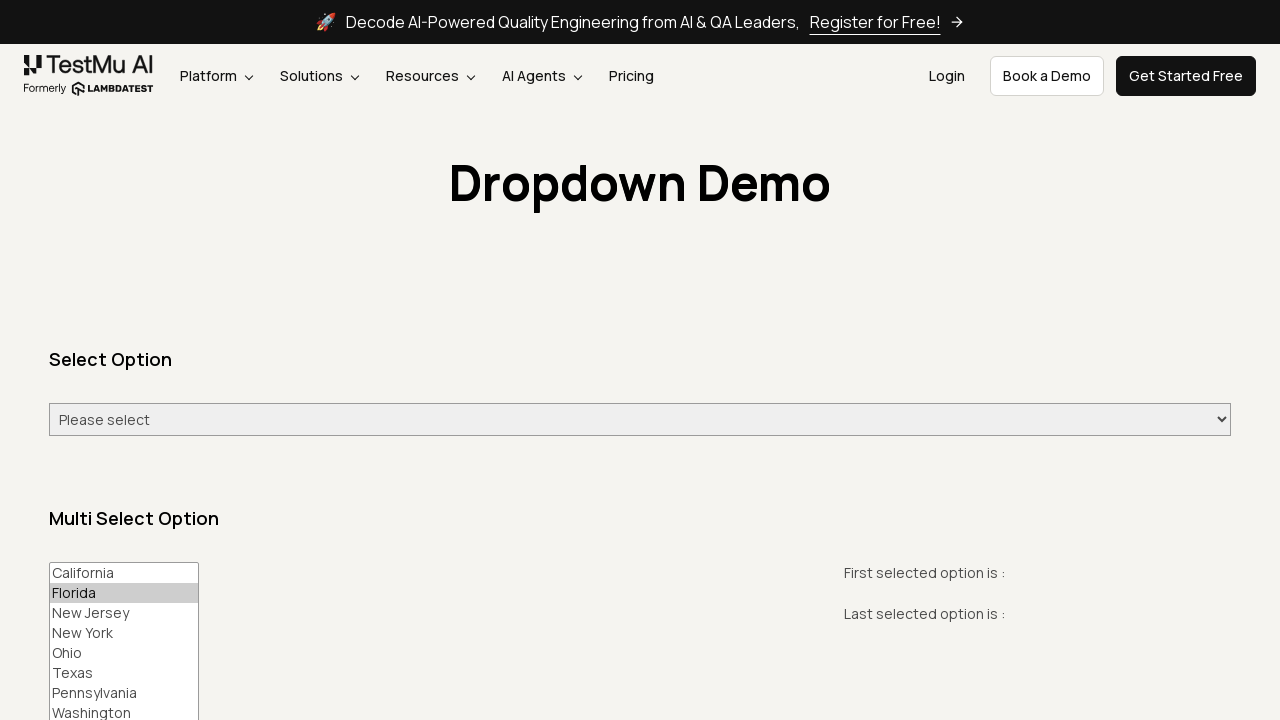

Printed first selected option text: Florida
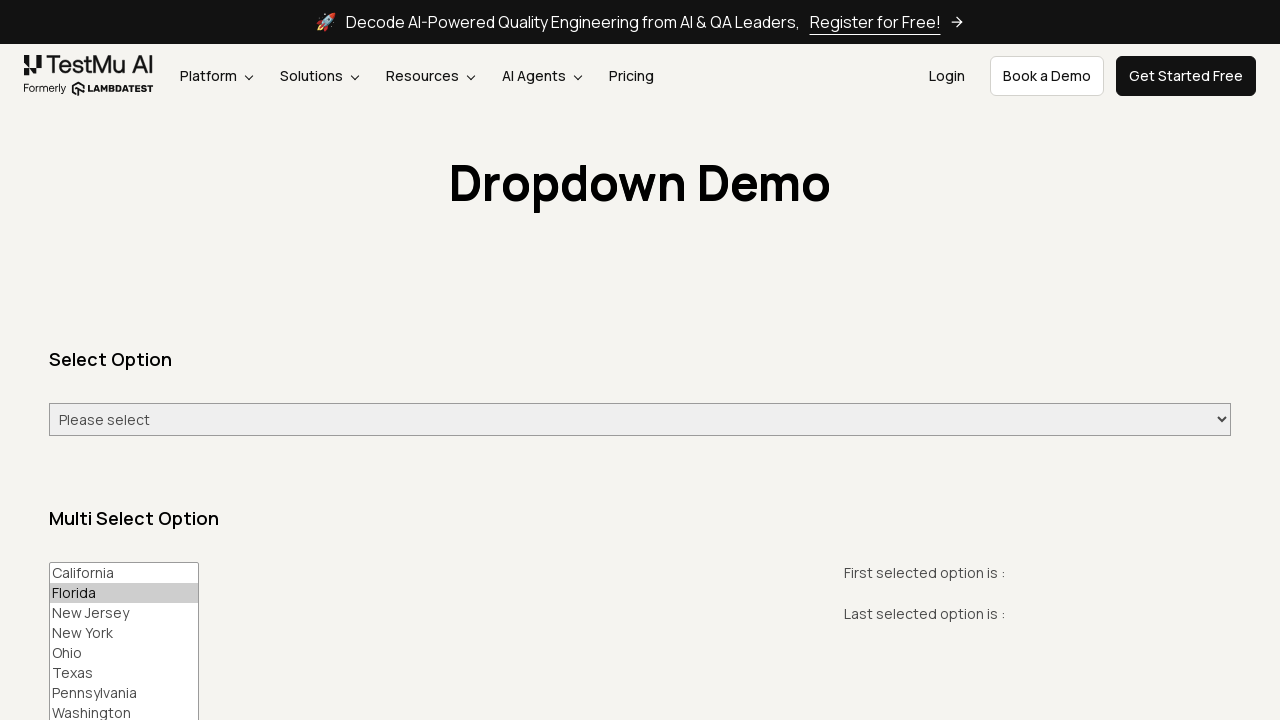

Cleared all selections in state dropdown by selecting empty array on #multi-select
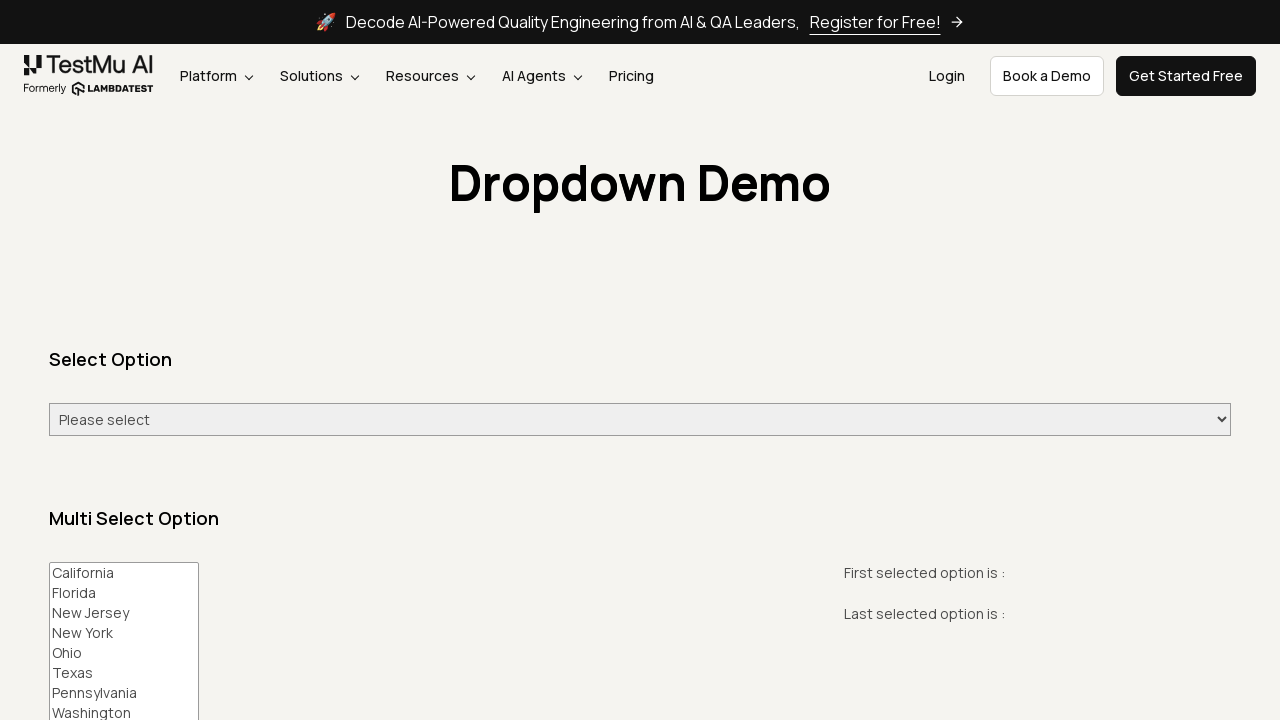

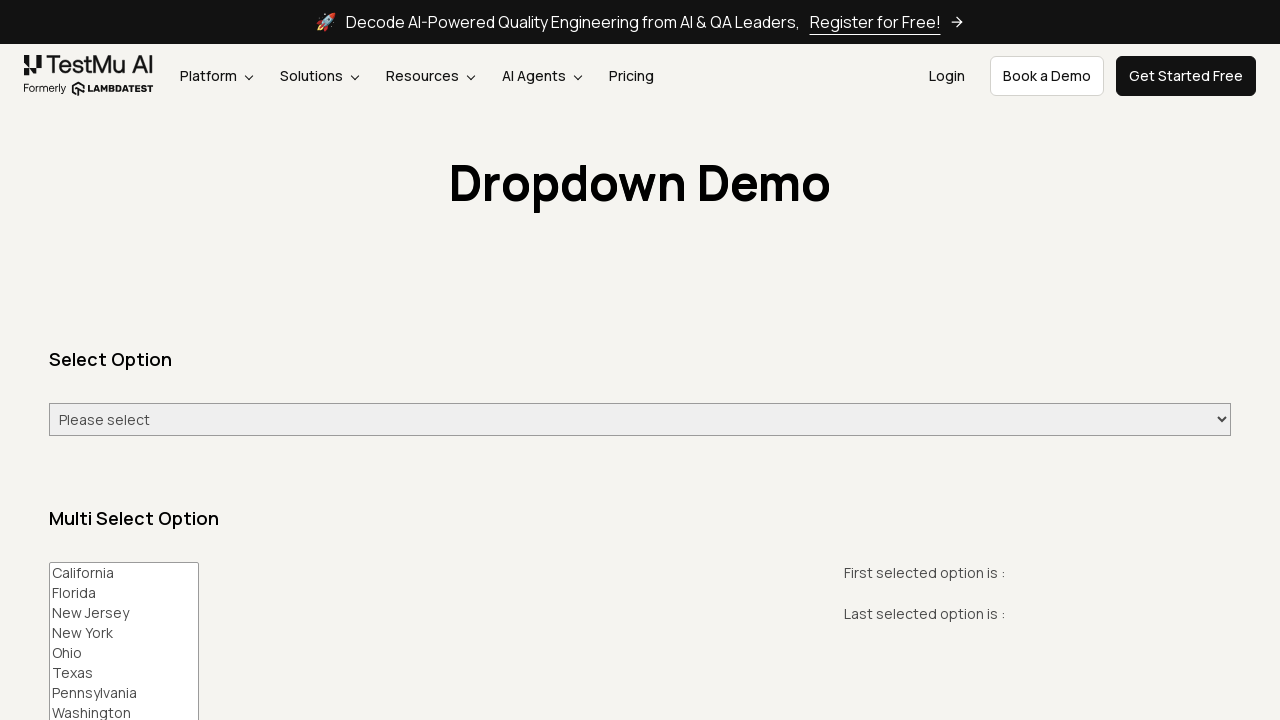